Tests the demoblaze e-commerce site by navigating to the Monitors category, selecting the first monitor, clicking "Add to cart", and verifying that an alert appears (the test checks behavior for non-logged-in users).

Starting URL: https://www.demoblaze.com/

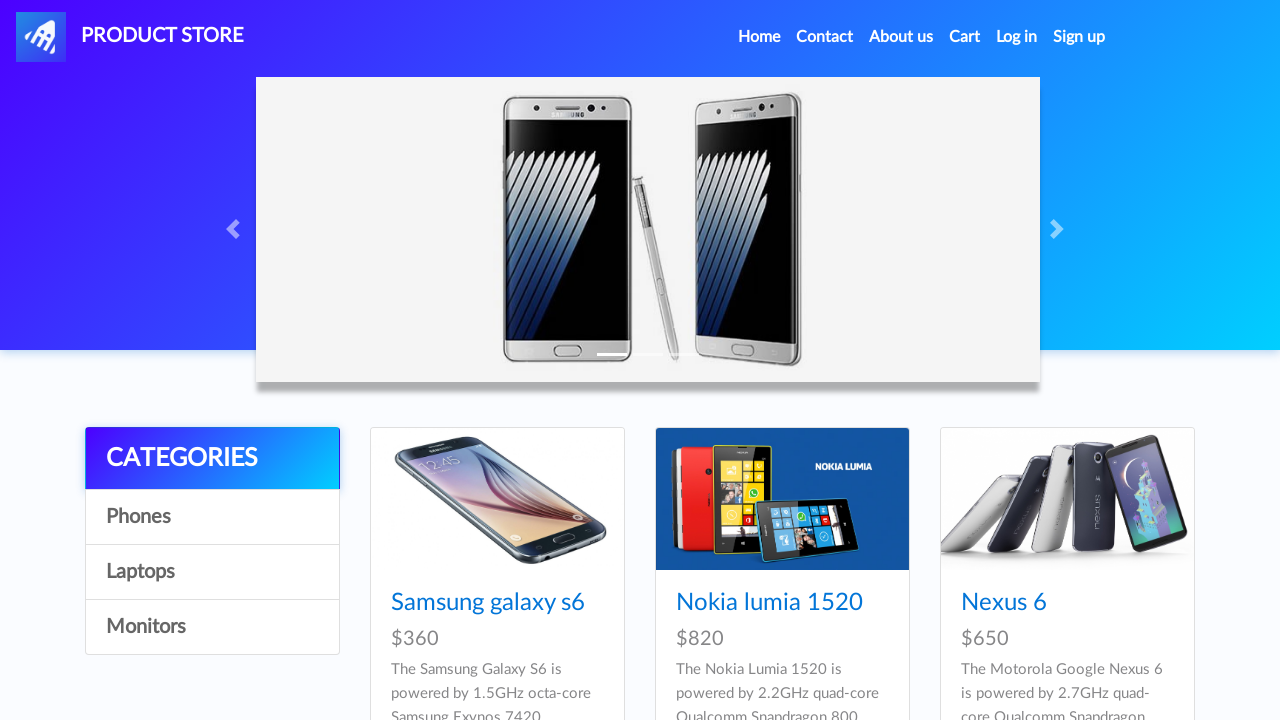

Clicked on Monitors category at (212, 627) on text=Monitors
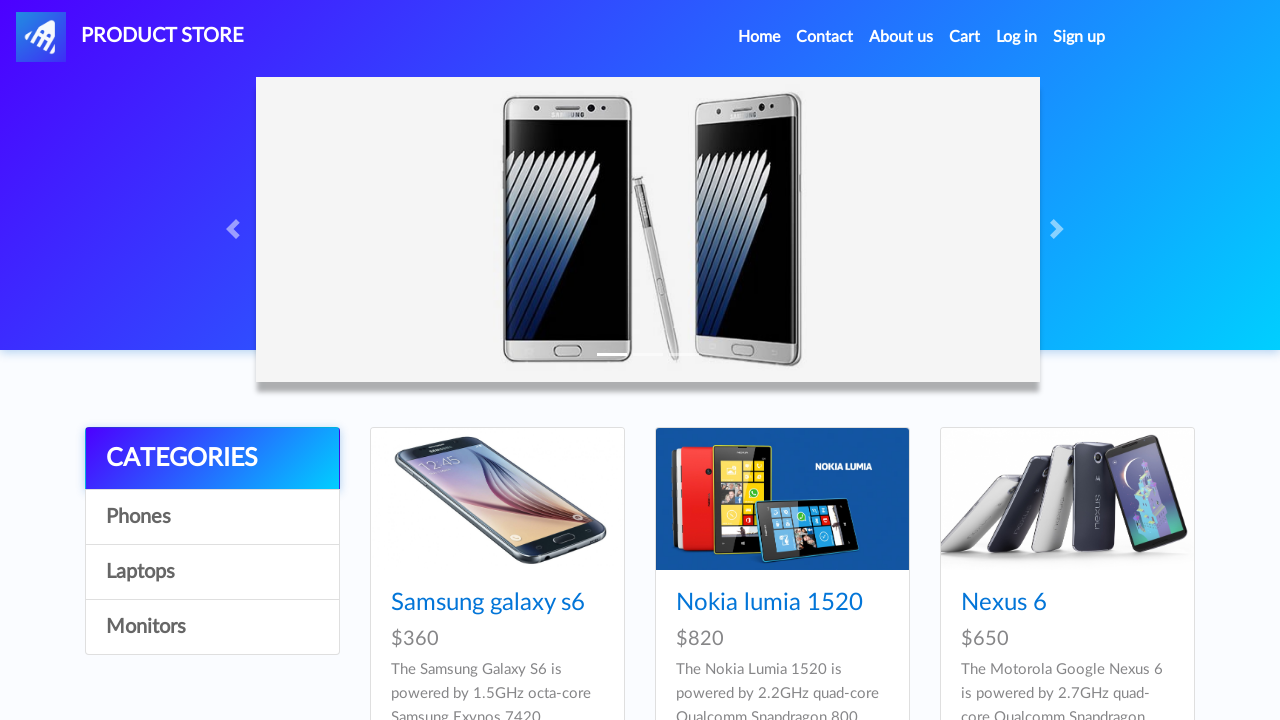

Waited for monitors to load
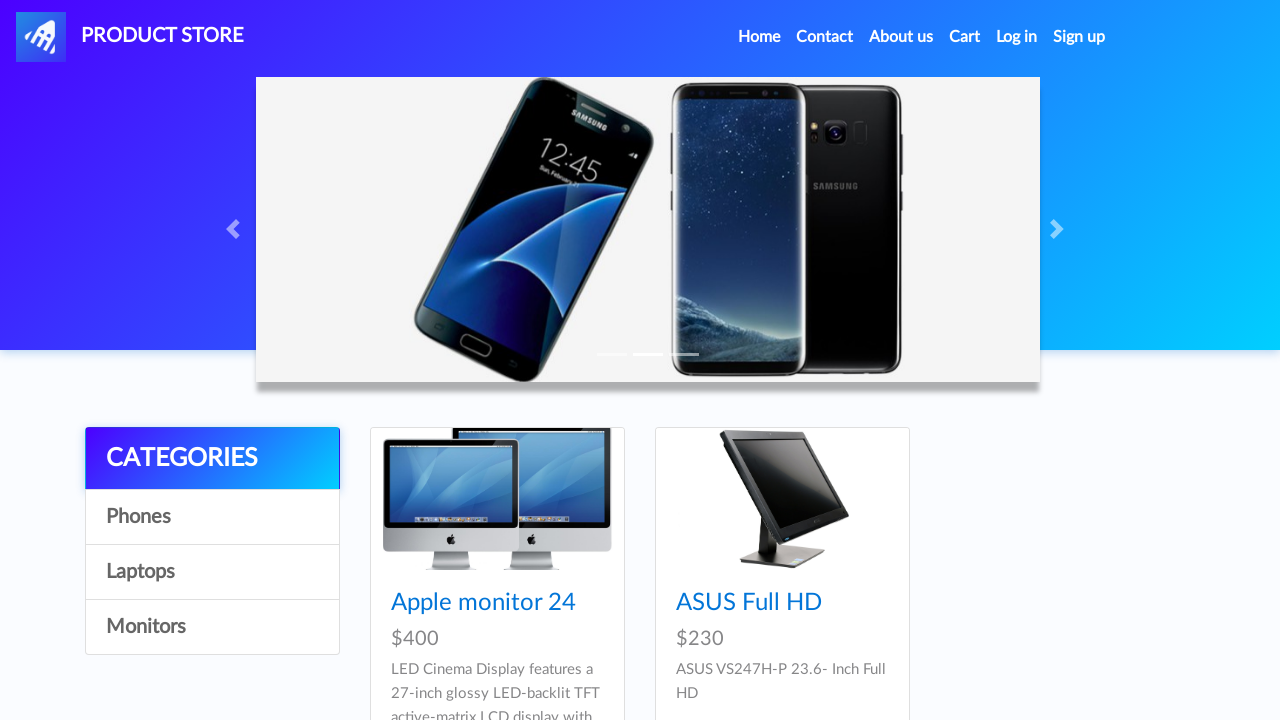

Clicked on the first monitor in the list at (484, 603) on .card-title a >> nth=0
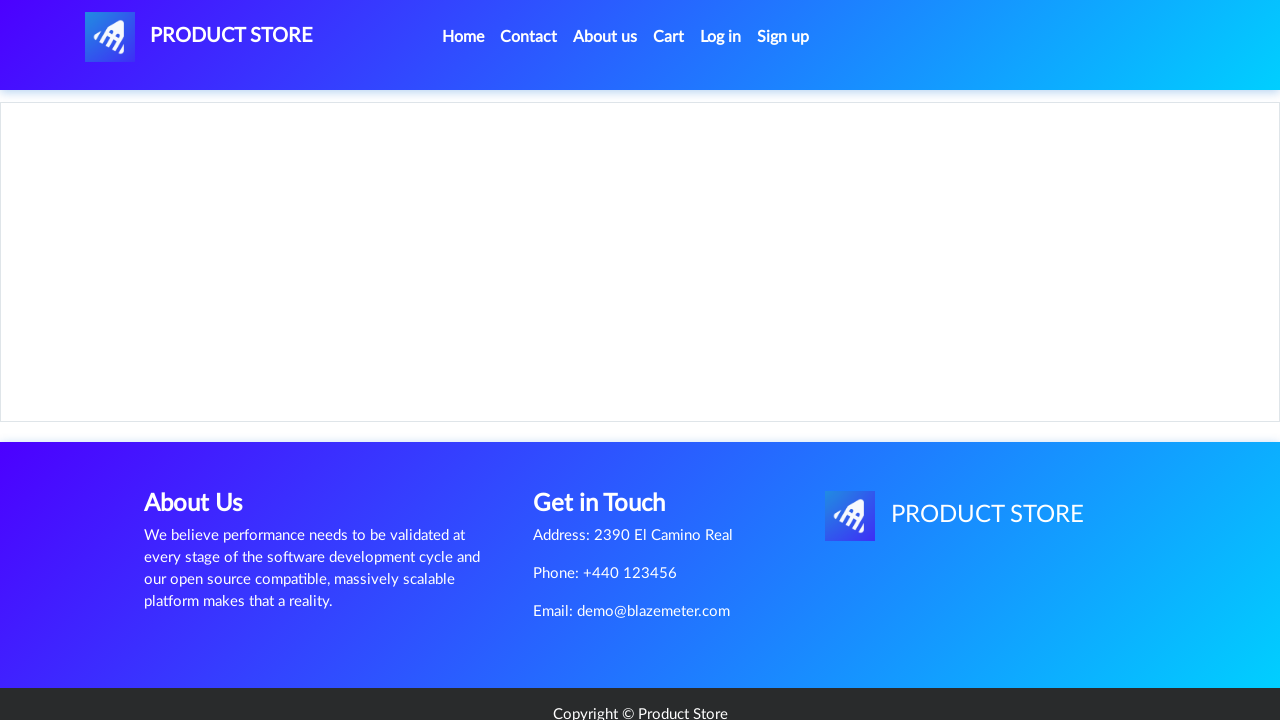

Waited for product page to load
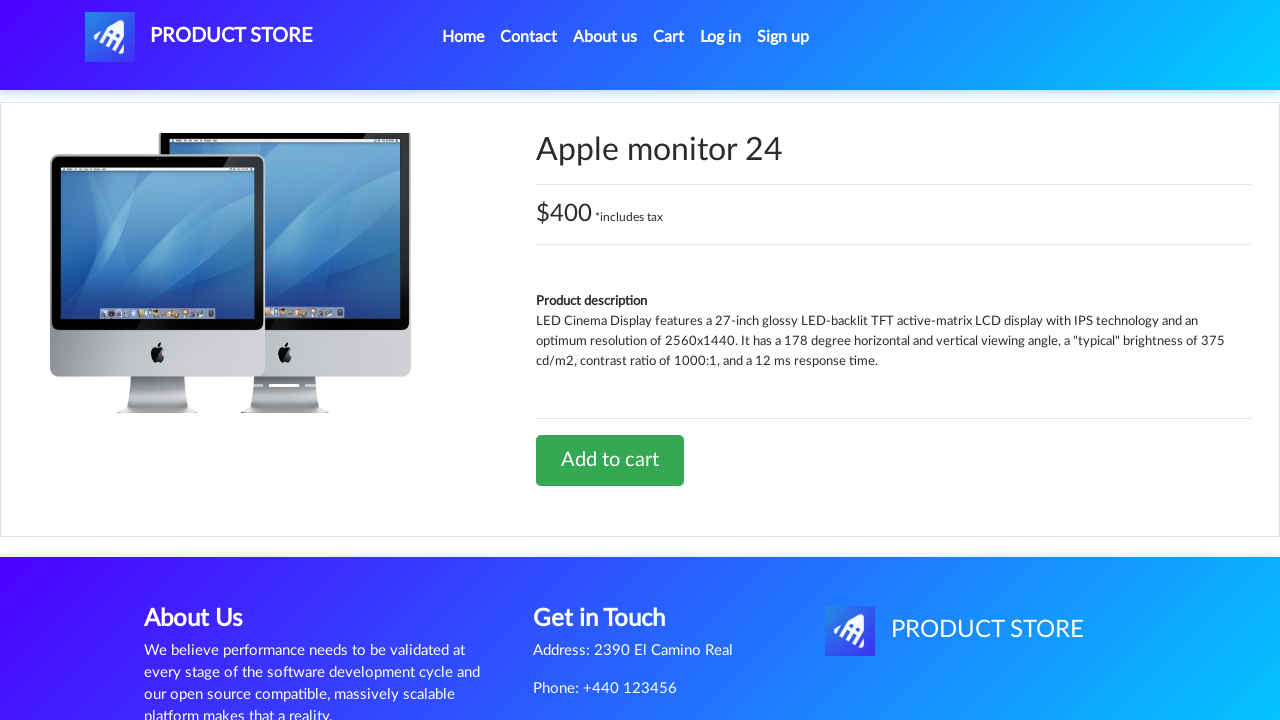

Clicked Add to cart button at (610, 460) on text=Add to cart
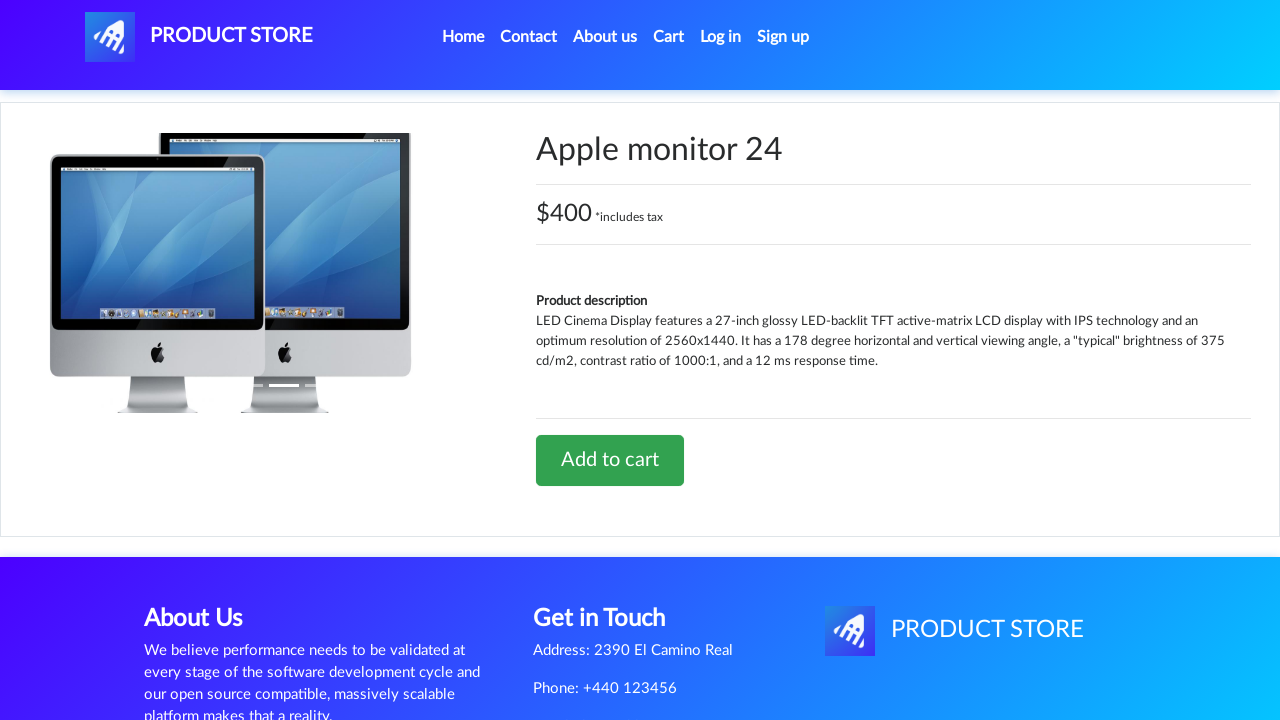

Set up dialog handler to accept alerts
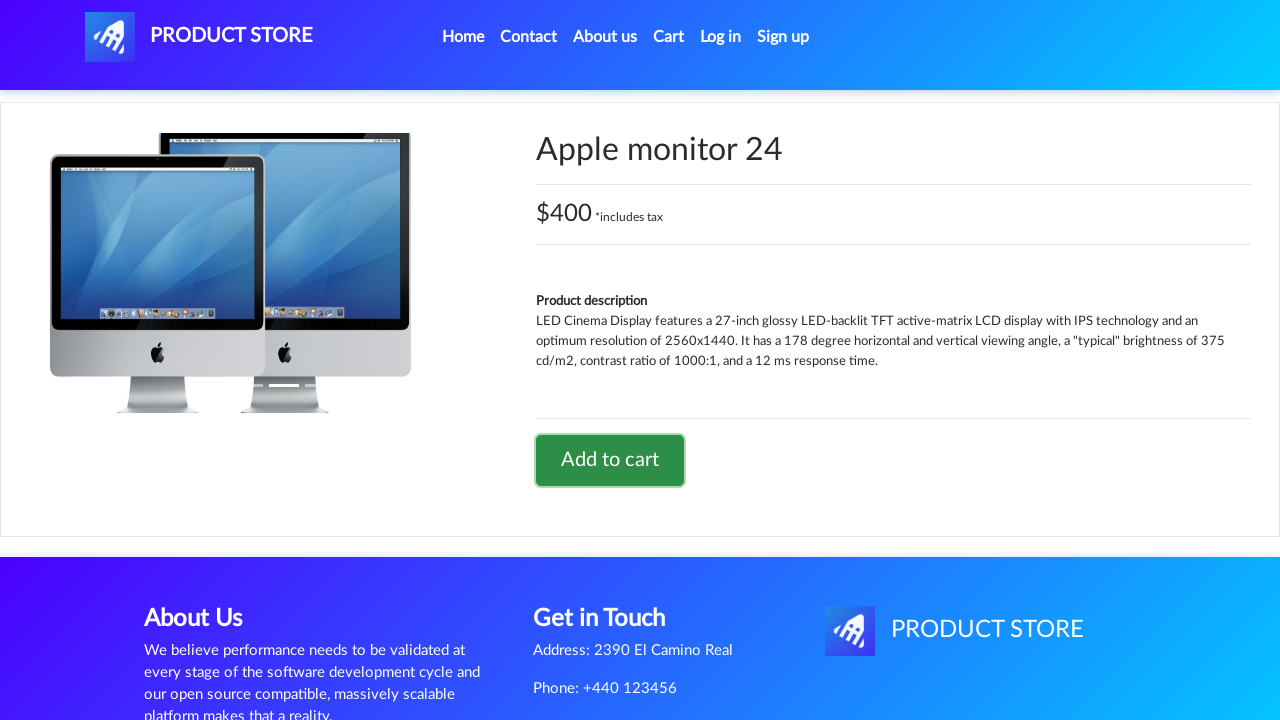

Waited for alert to appear and be handled
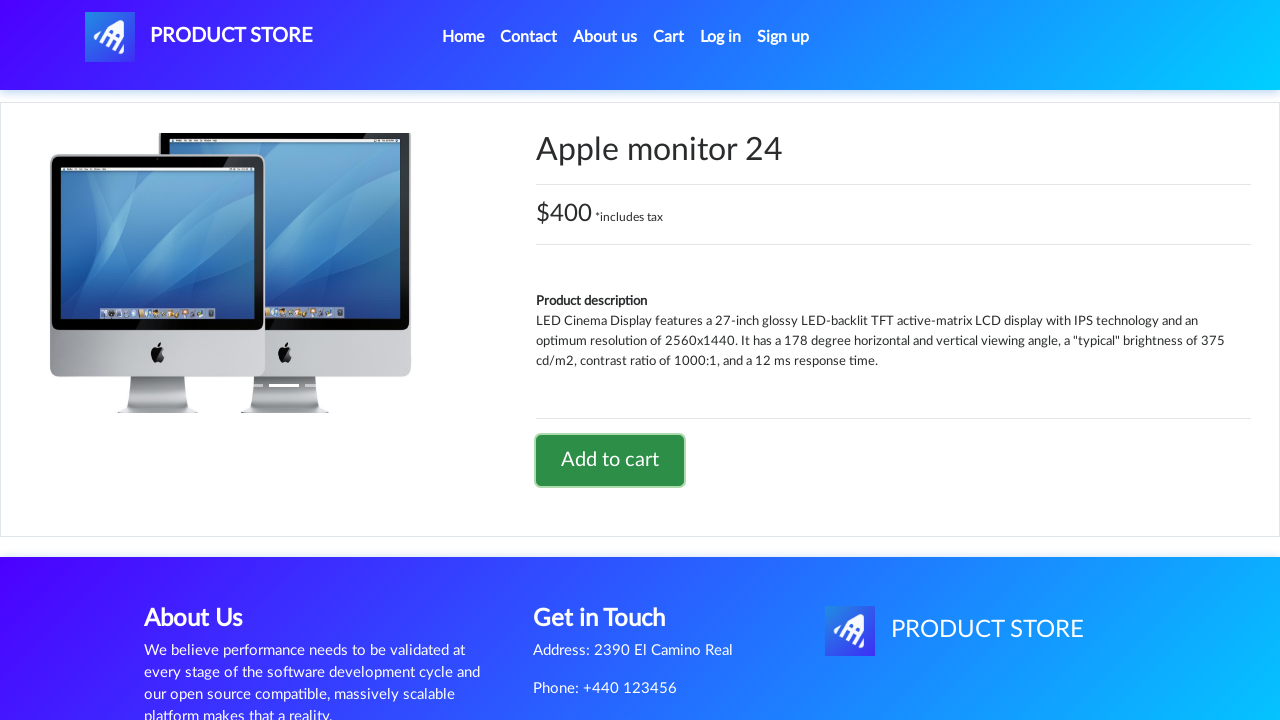

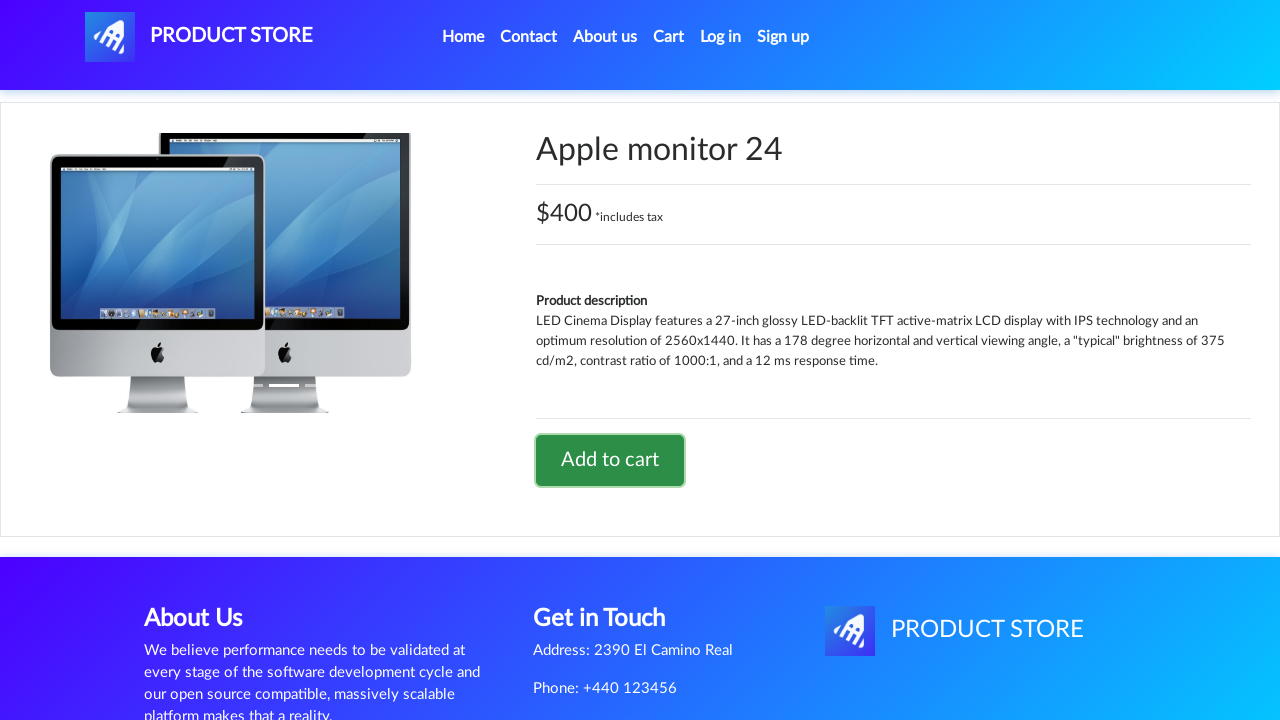